Tests scrolling functionality and validates sum of table values by scrolling to a table, extracting values from the 4th column, and comparing the calculated sum with the displayed total

Starting URL: https://rahulshettyacademy.com/AutomationPractice/

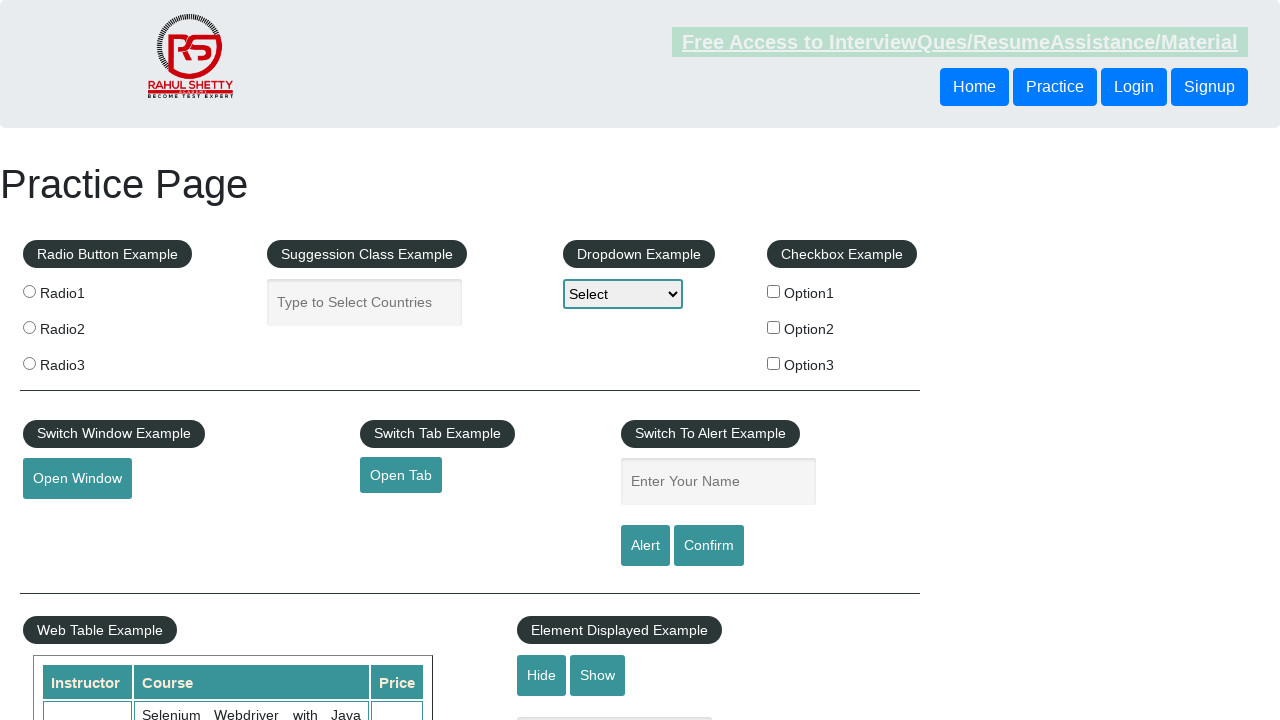

Scrolled down the page by 500 pixels
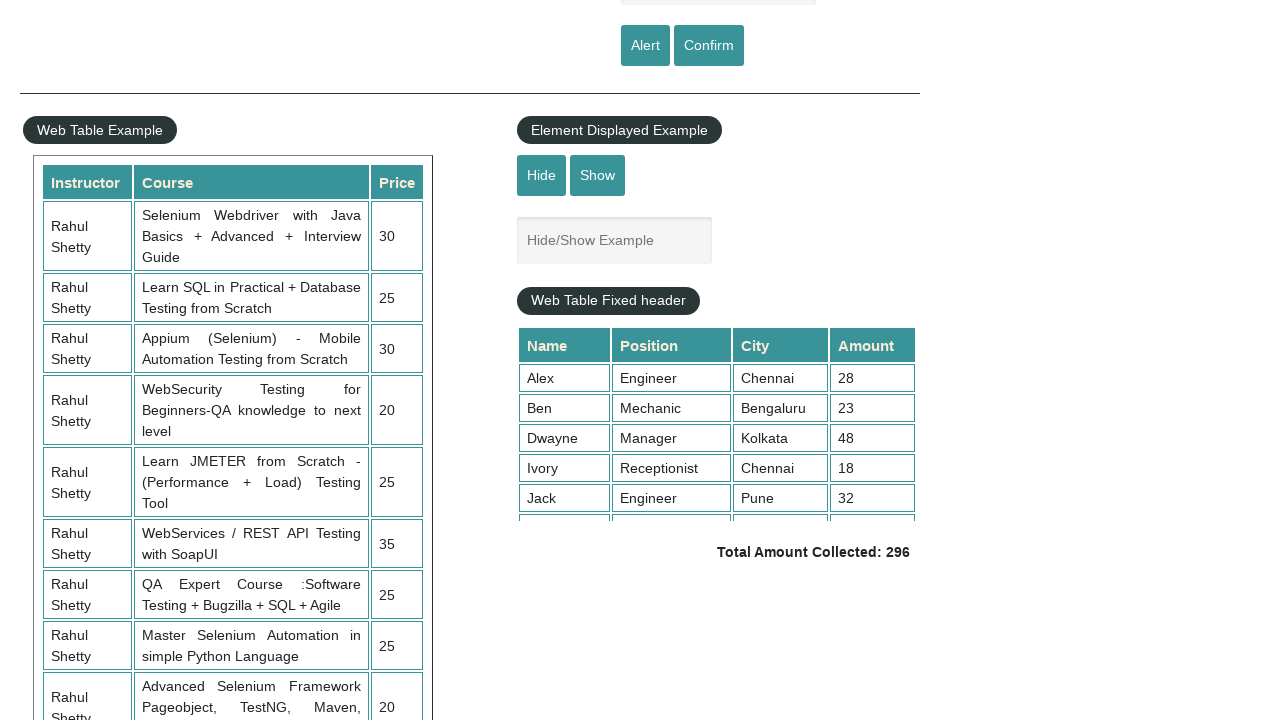

Waited 1000ms for table to be visible
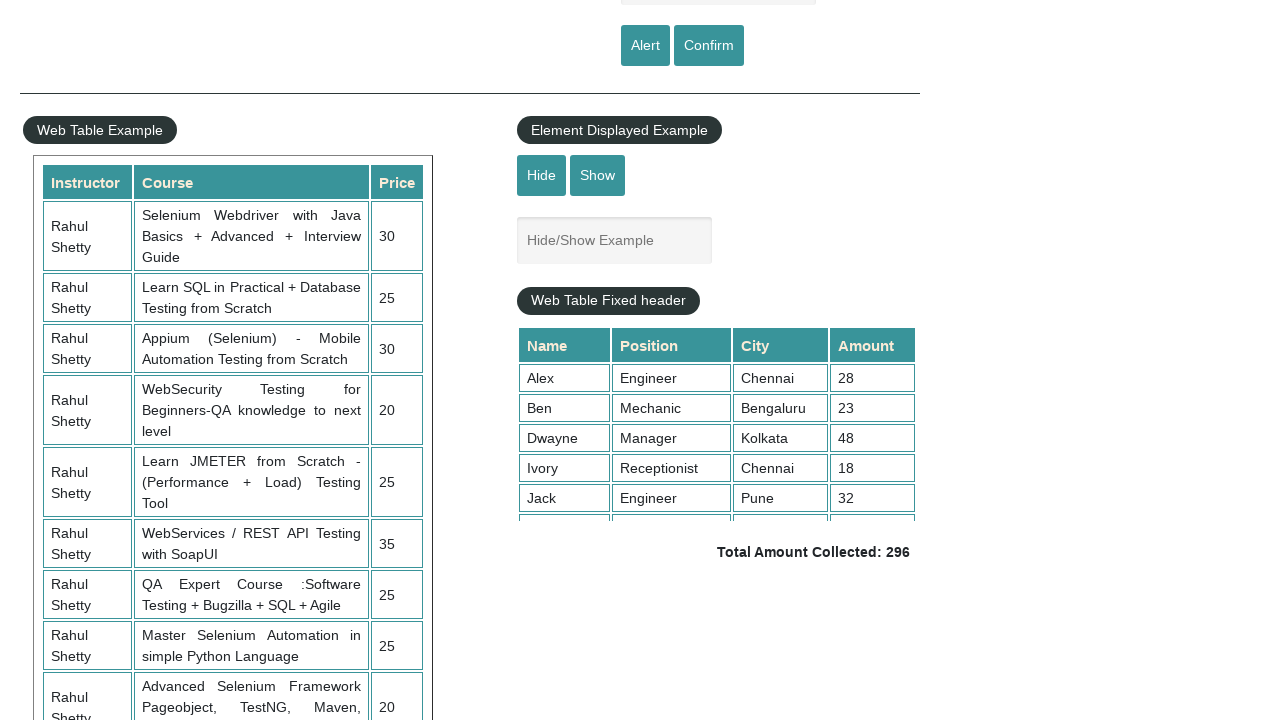

Scrolled table header to position 100
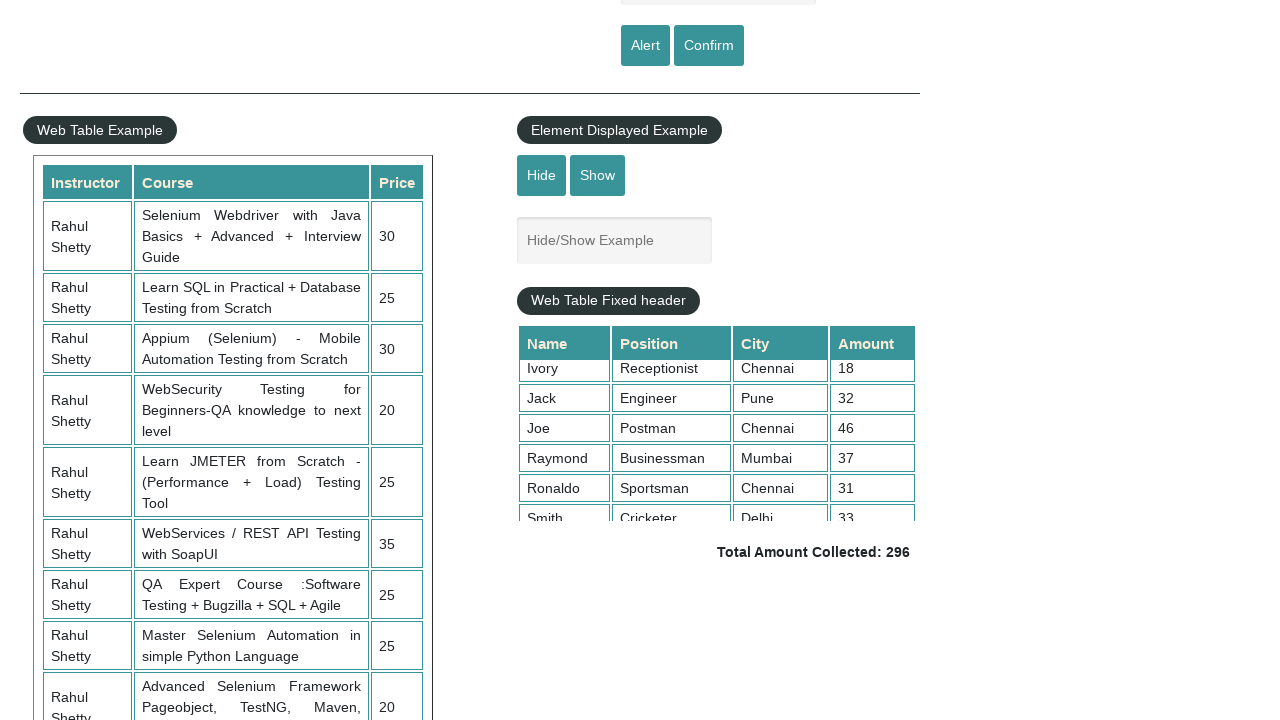

Located all values from 4th column of table
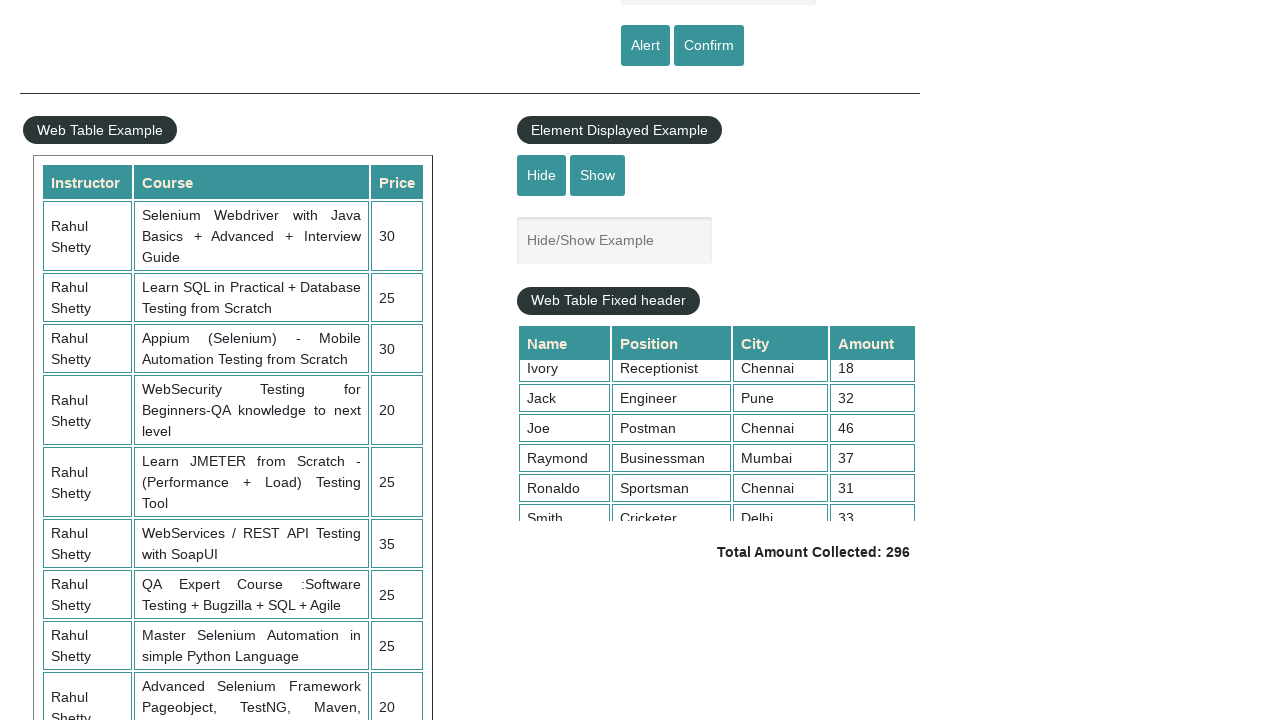

Calculated sum of 4th column values: 296
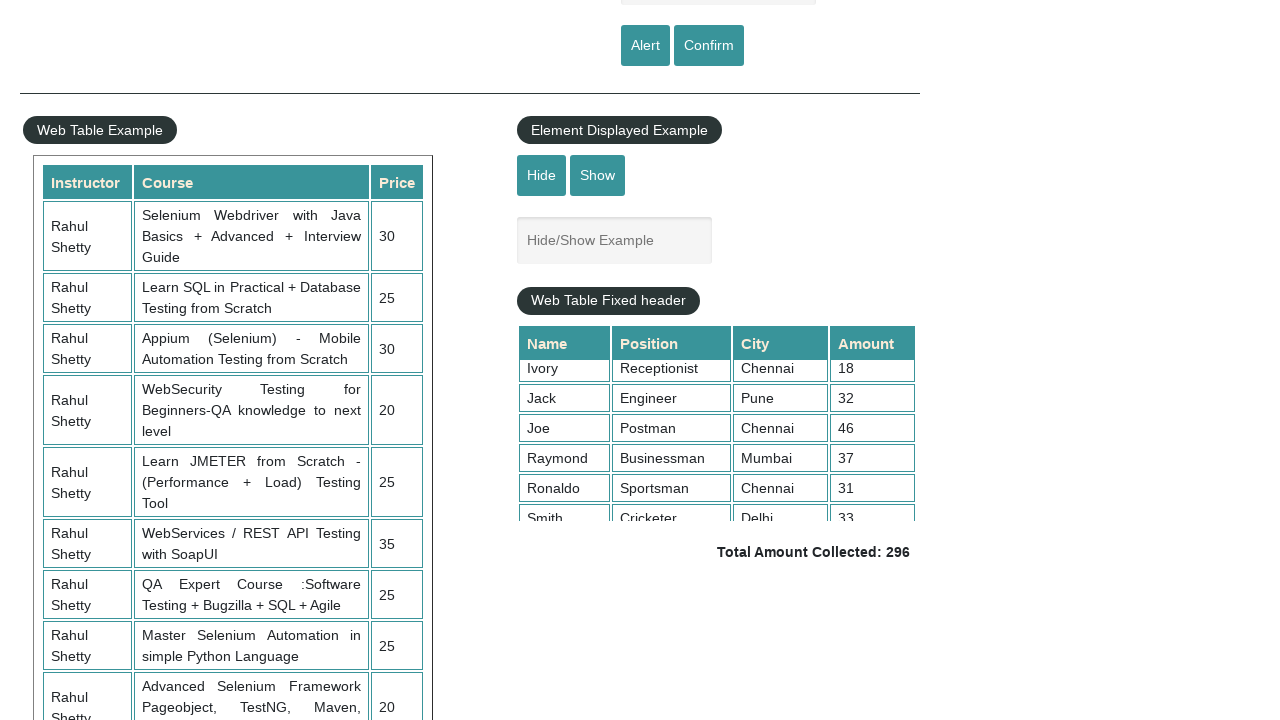

Retrieved total amount text from page
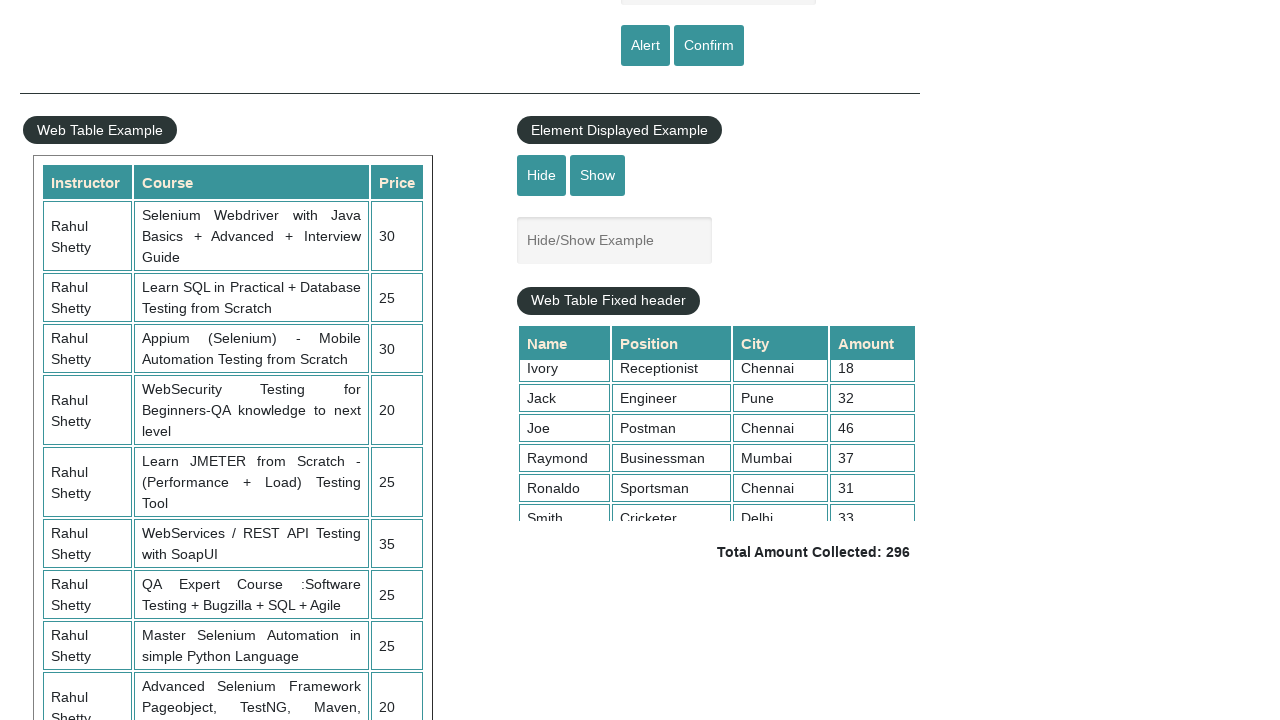

Extracted total value from text: 296
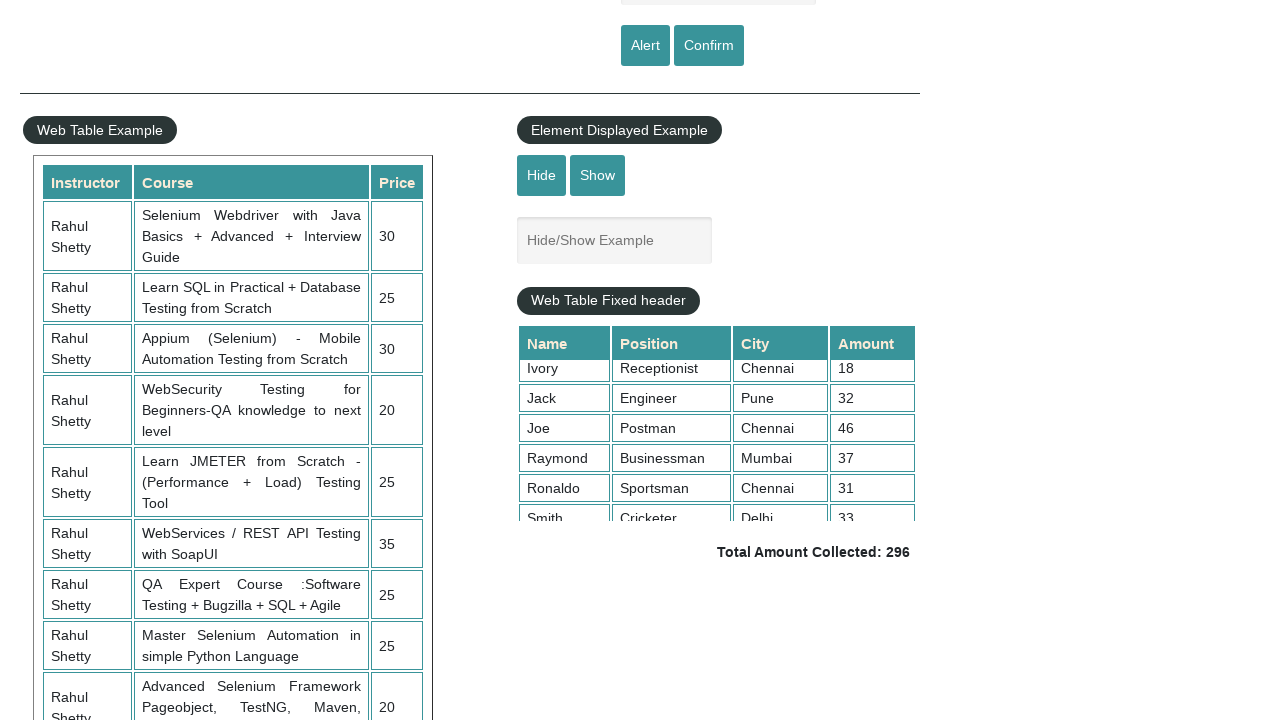

Verified calculated sum (296) matches displayed total (296)
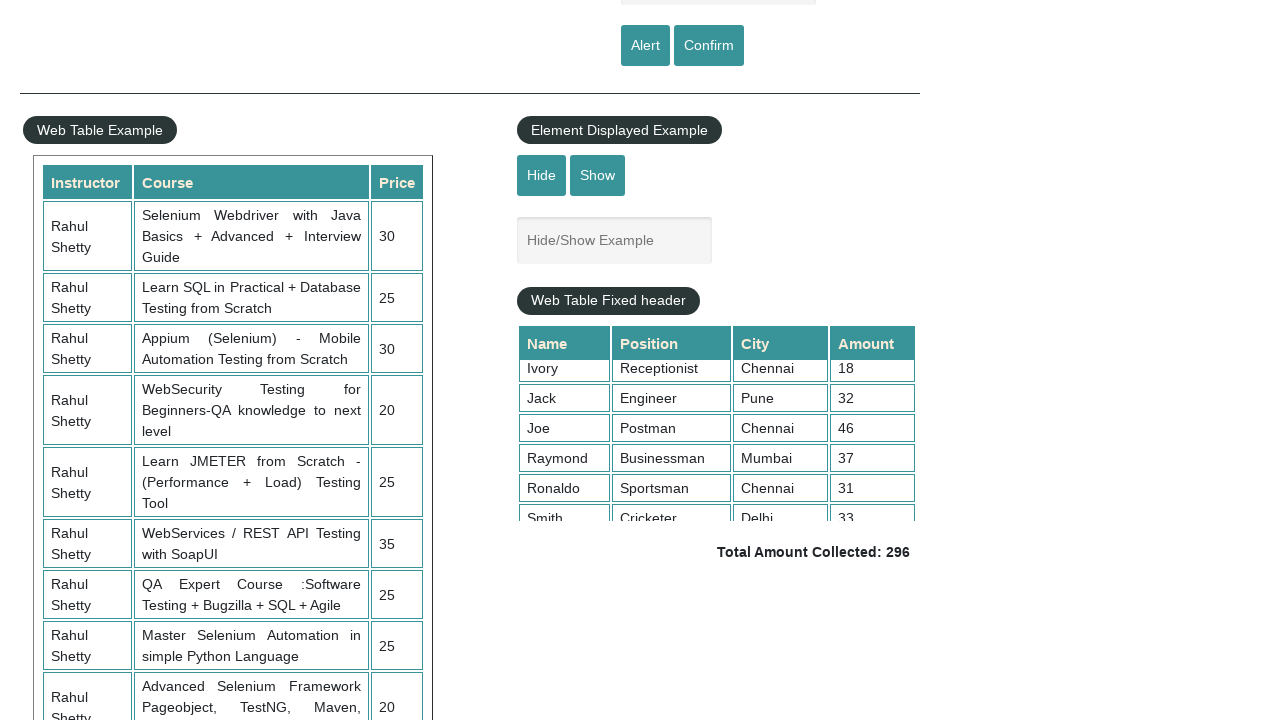

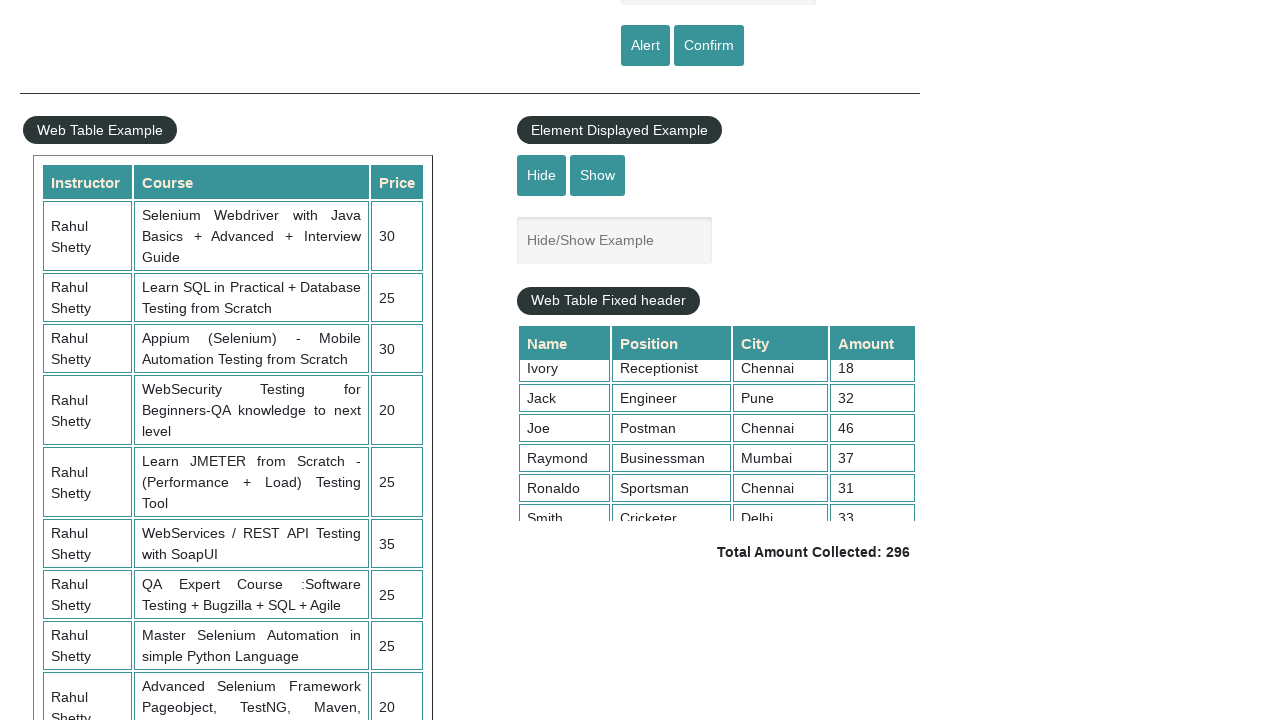